Tests hidden division functionality by clicking the Add Customer button

Starting URL: https://demoapps.qspiders.com/ui/hidden?sublist=0

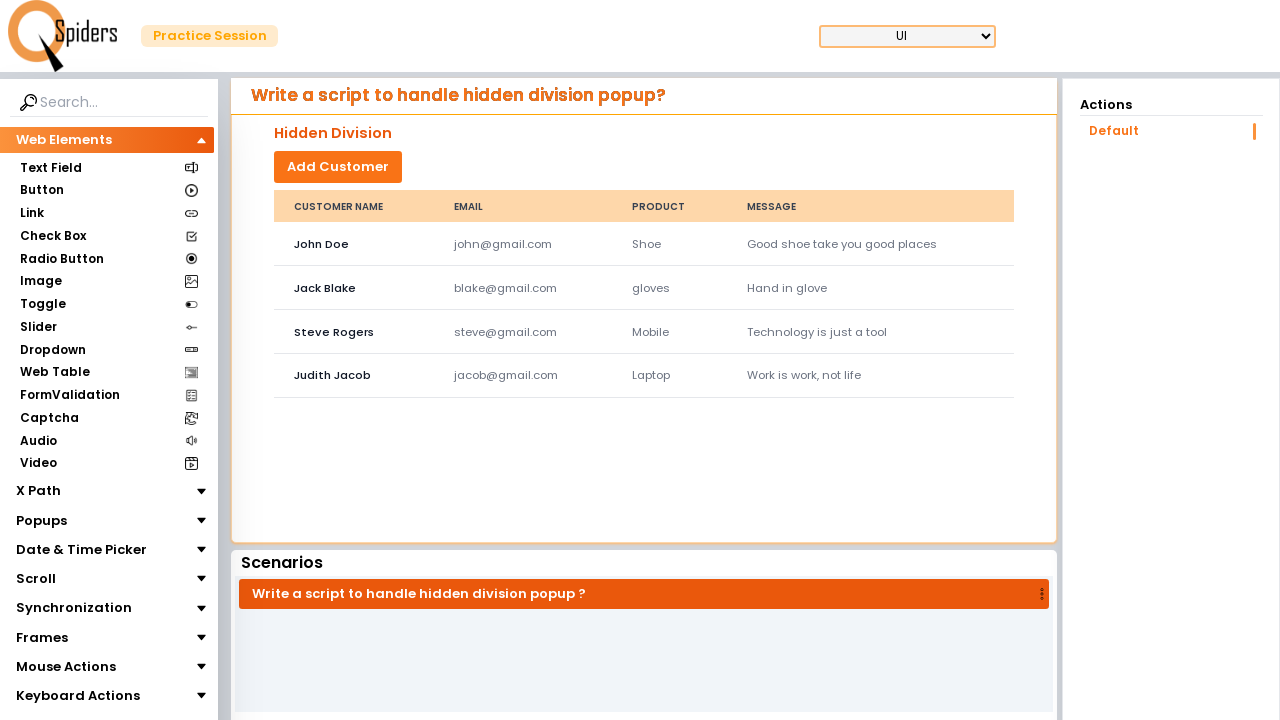

Clicked Add Customer button to test hidden division functionality at (338, 167) on xpath=//button[text()='Add Customer']
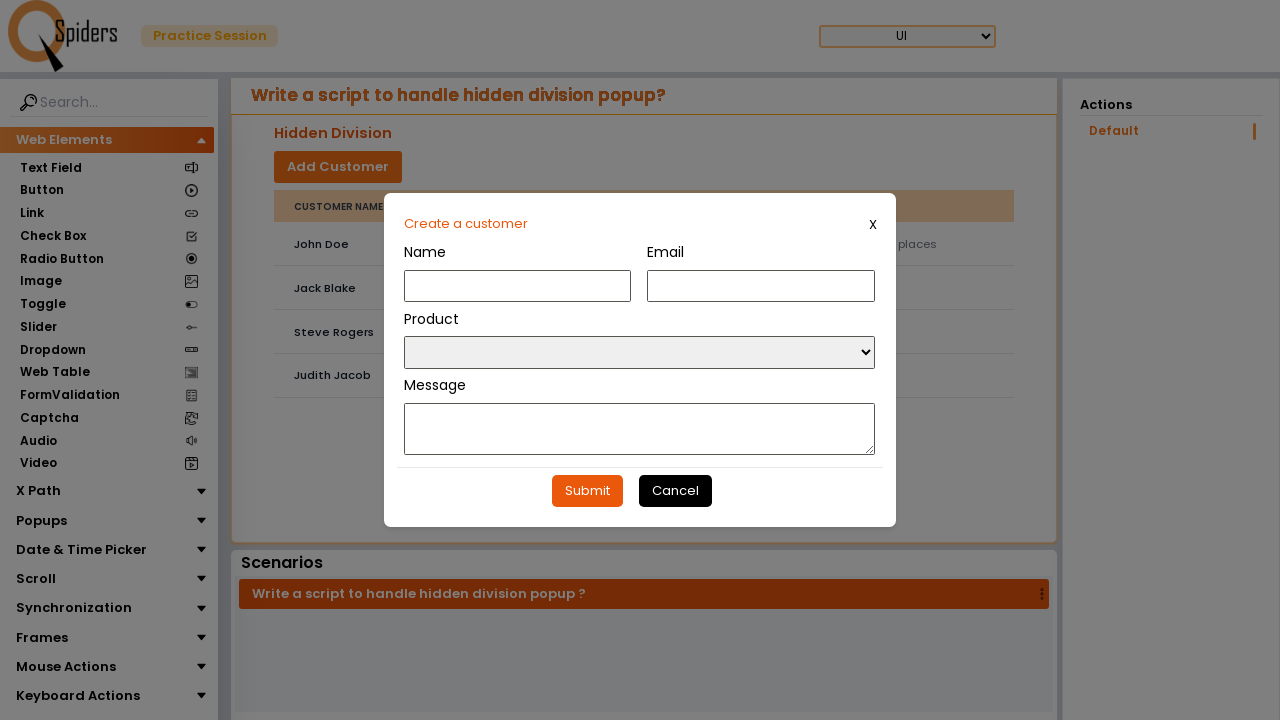

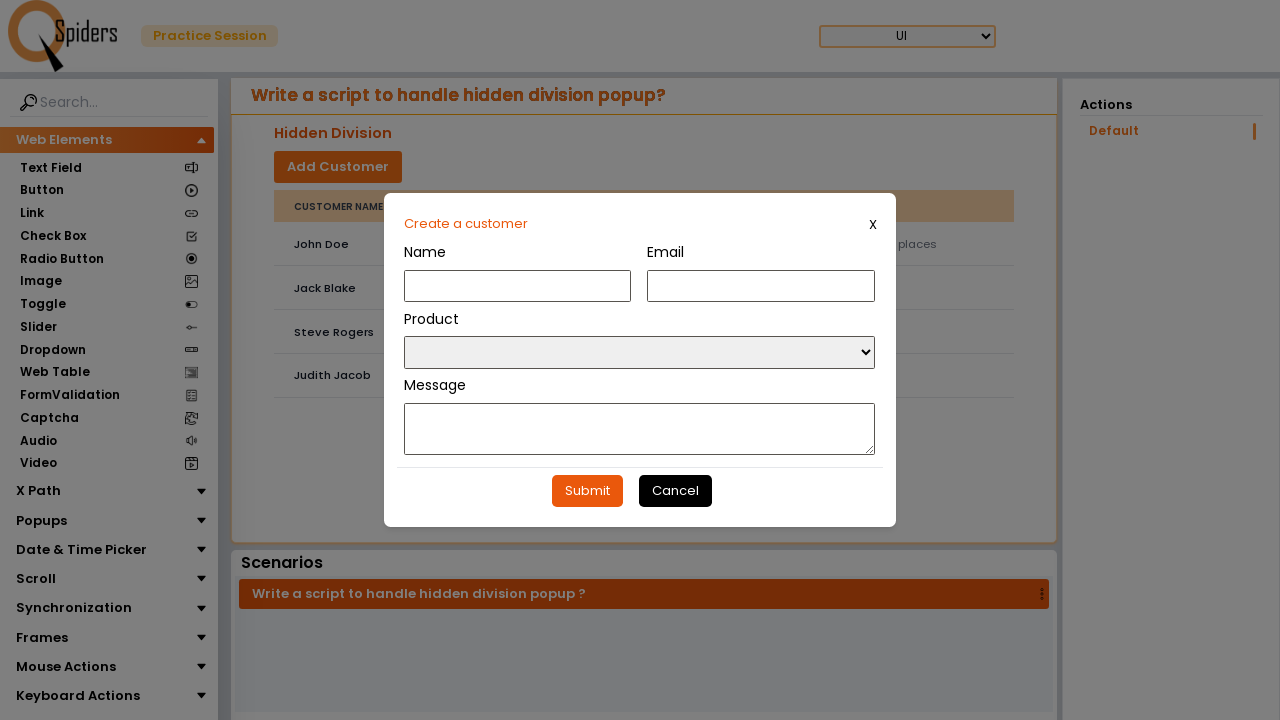